Verifies that the Bilibili homepage has the expected title

Starting URL: https://www.bilibili.com/

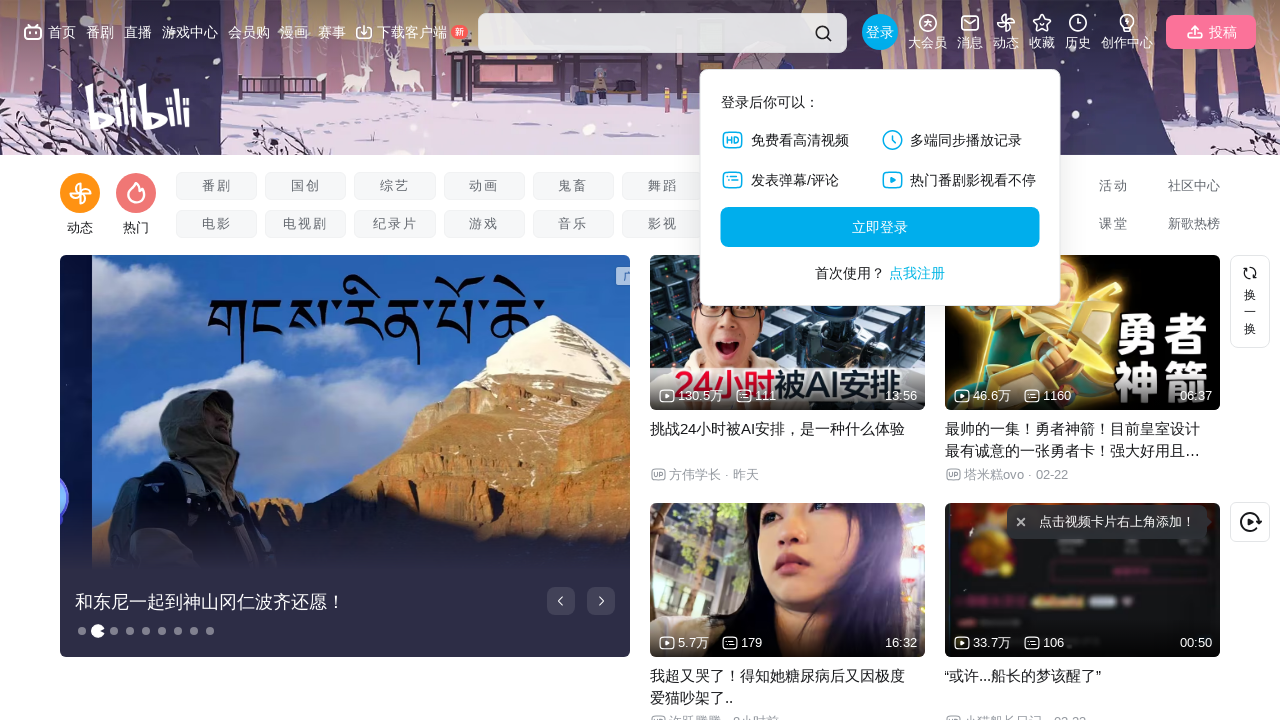

Retrieved page title
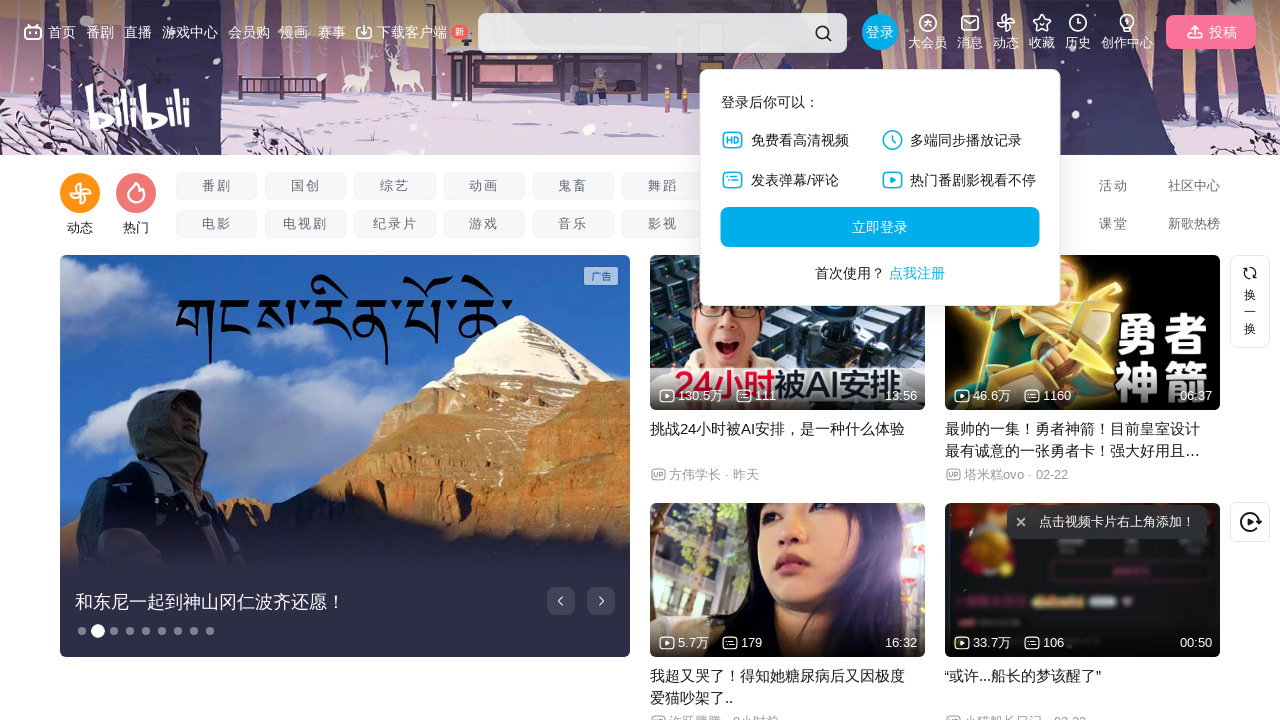

Verified page title matches expected value
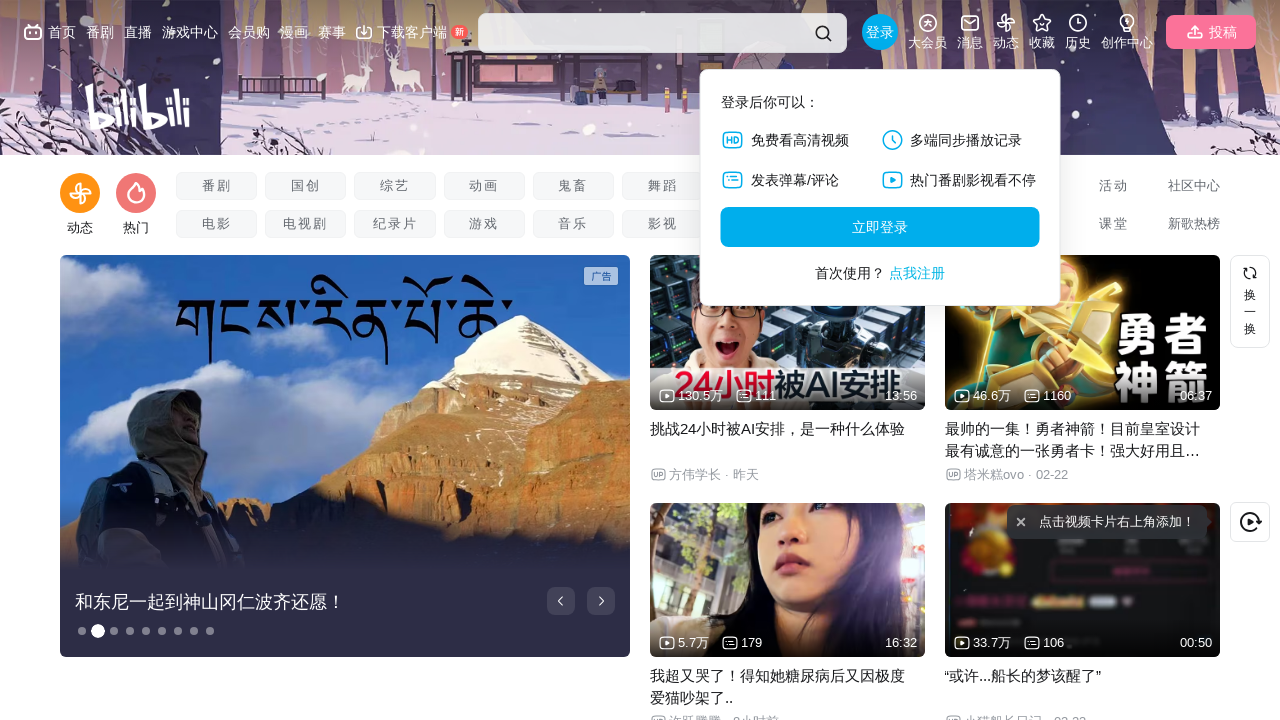

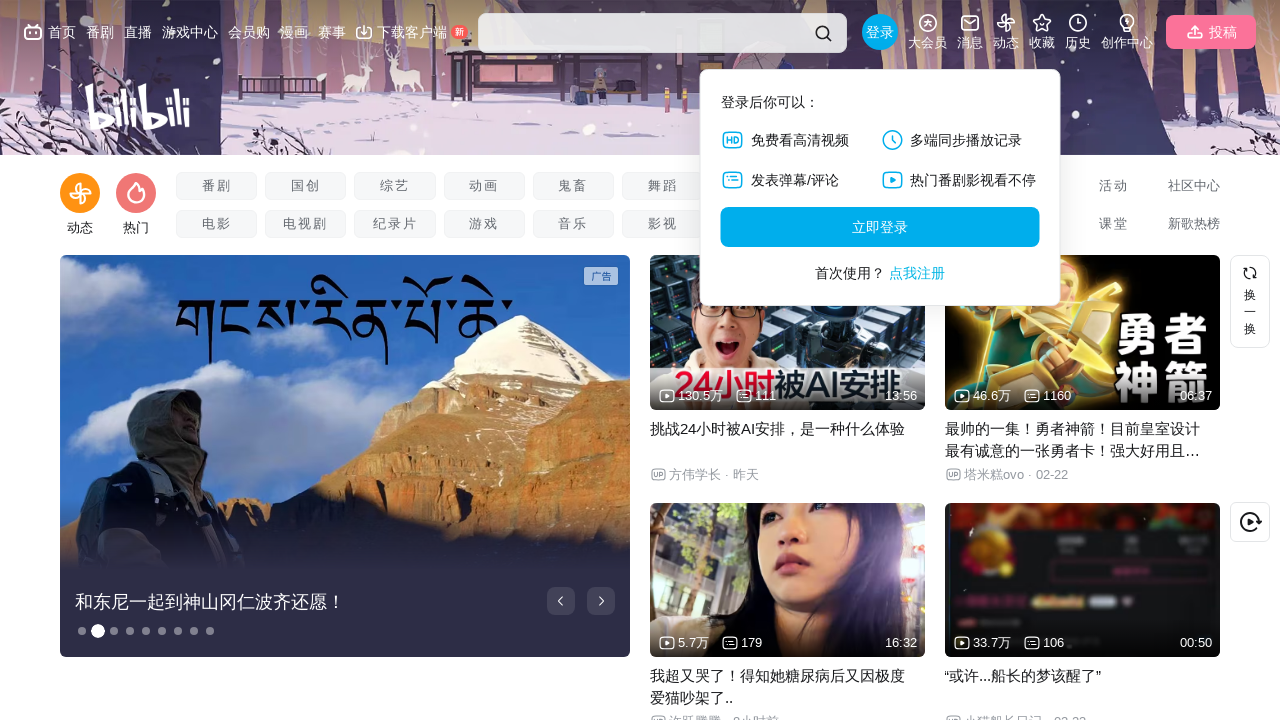